Tests web table interaction by selecting user checkboxes for specific users (Joe.Root and John.Smith) in an Employee Management System table.

Starting URL: https://naveenautomationlabs.com/opencart/ui/webtable.html

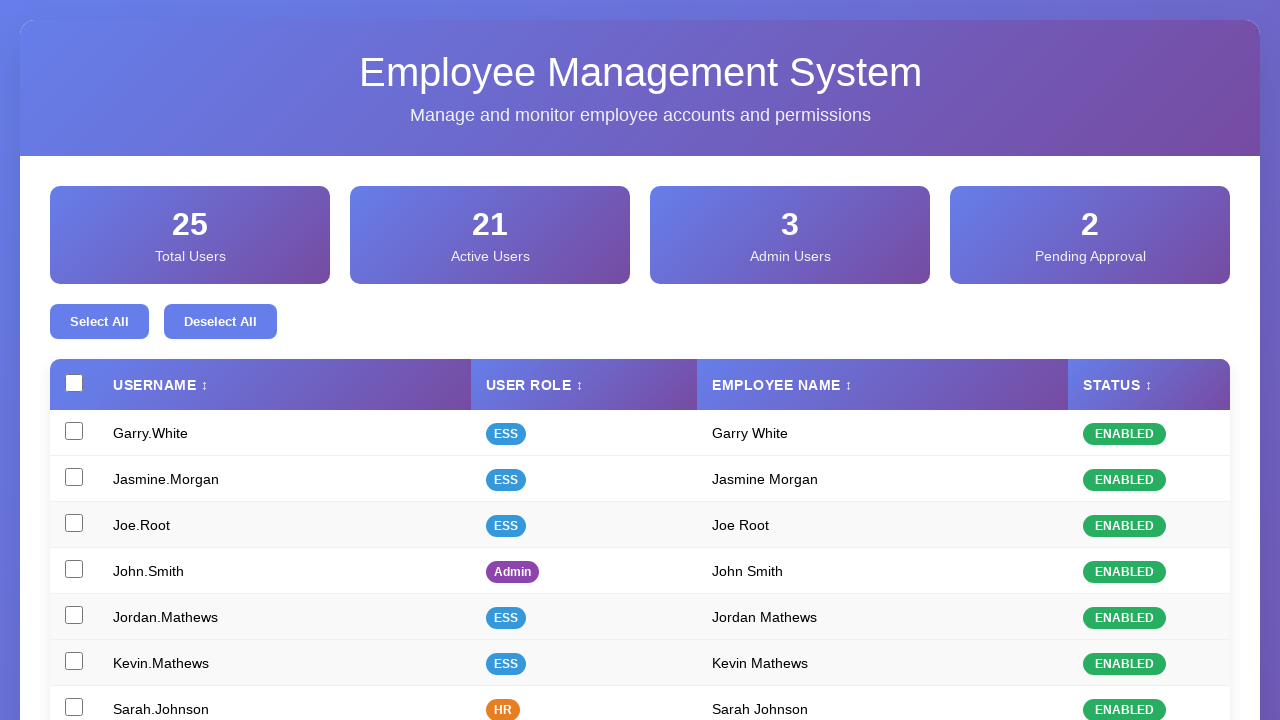

Waited for web table to load
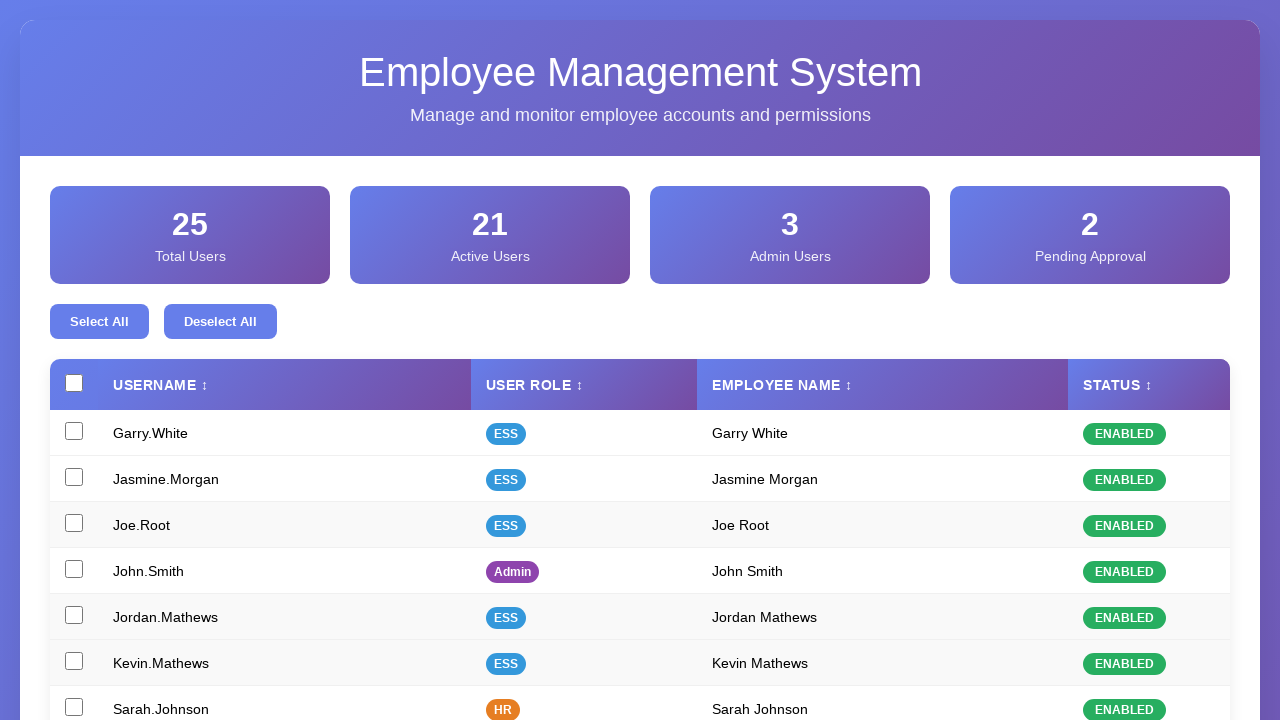

Clicked checkbox for Joe.Root at (74, 523) on xpath=//td[text()='Joe.Root']/preceding-sibling::td/input[@type='checkbox']
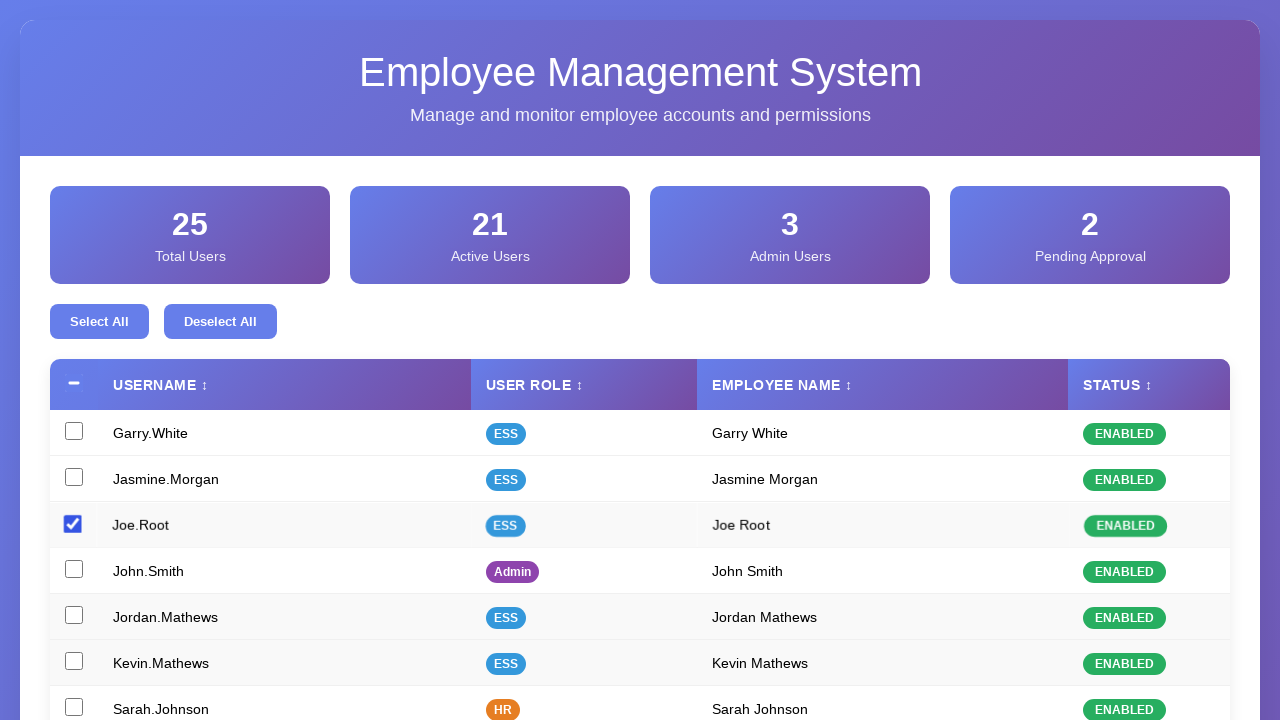

Clicked checkbox for John.Smith at (74, 569) on xpath=//td[text()='John.Smith']/preceding-sibling::td/input[@type='checkbox']
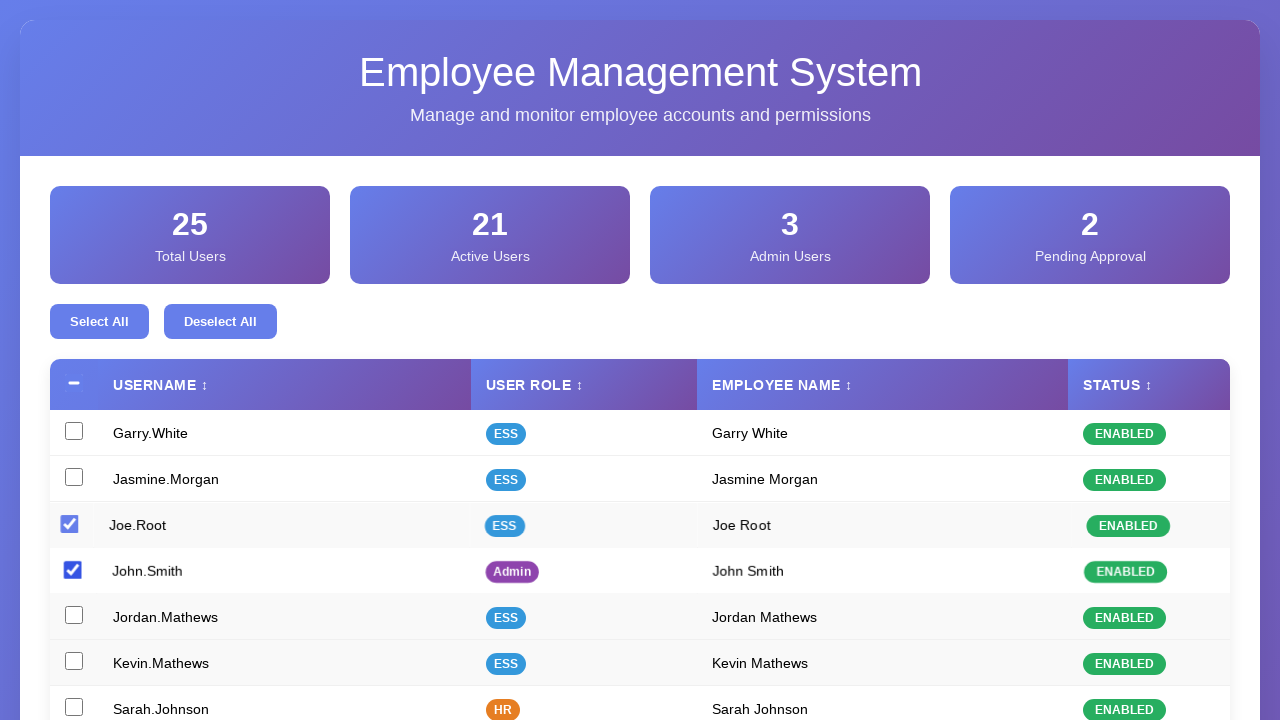

Verified that Joe.Root checkbox is checked
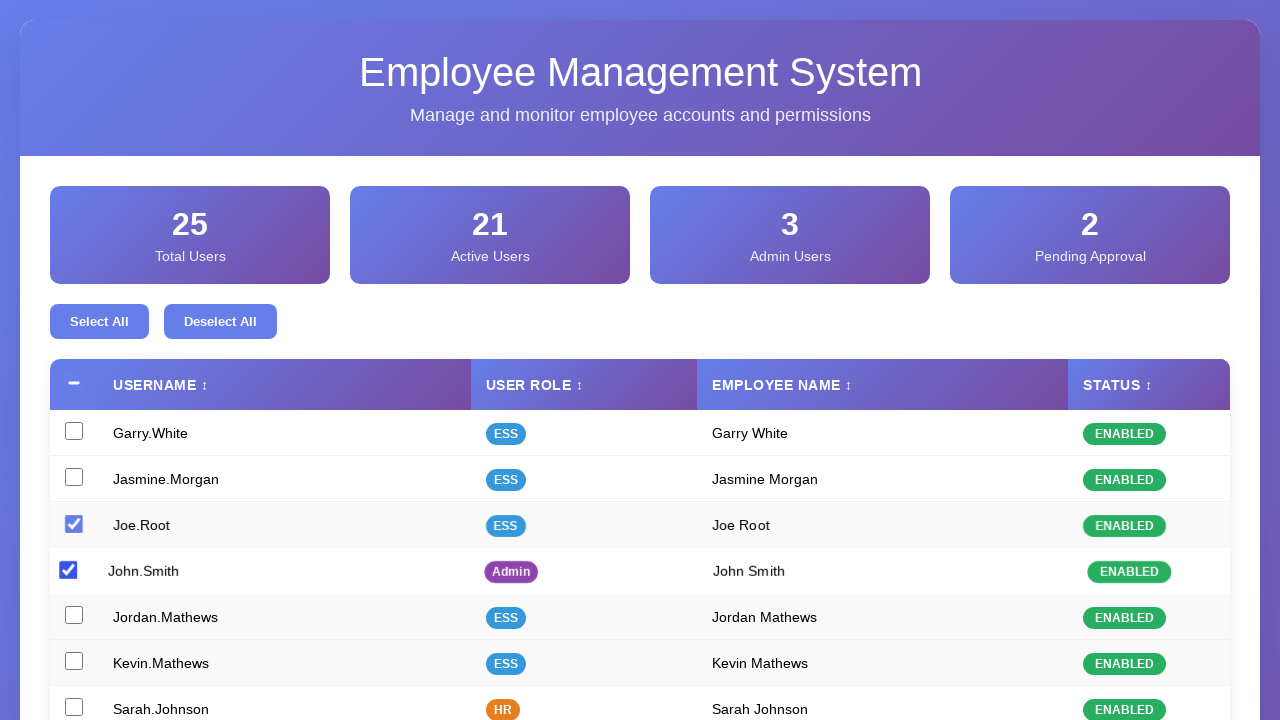

Verified that John.Smith checkbox is checked
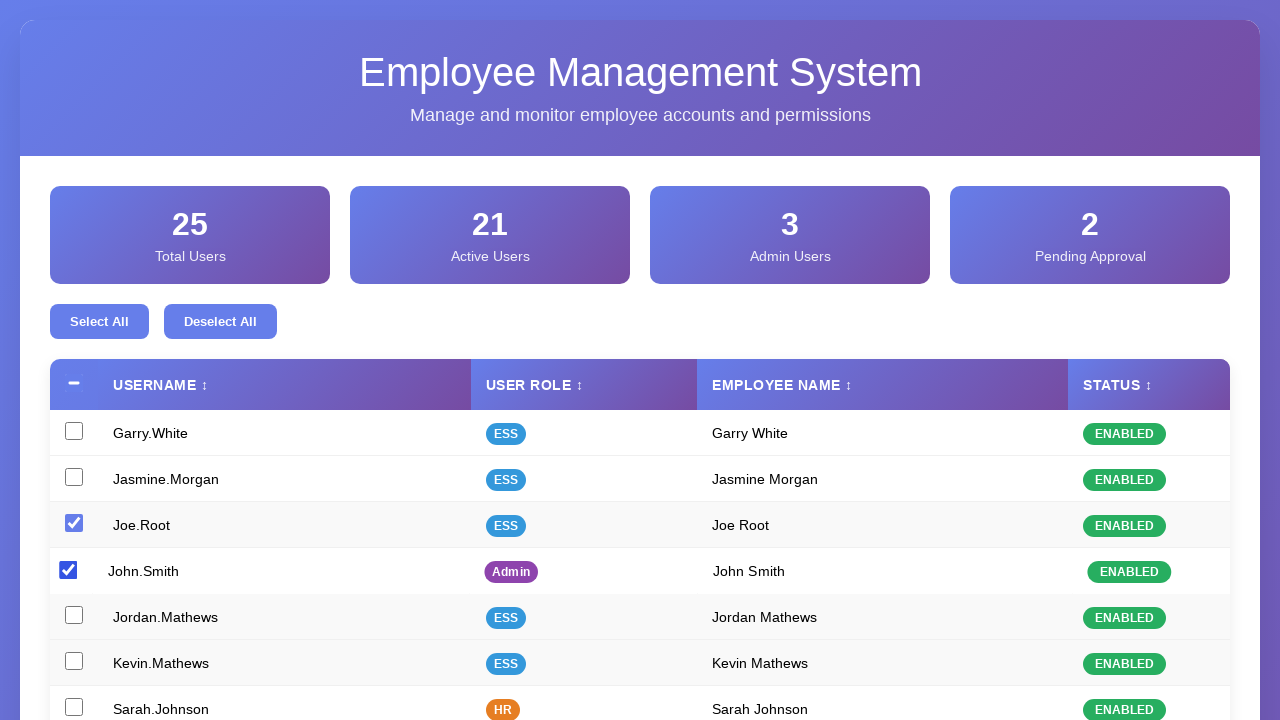

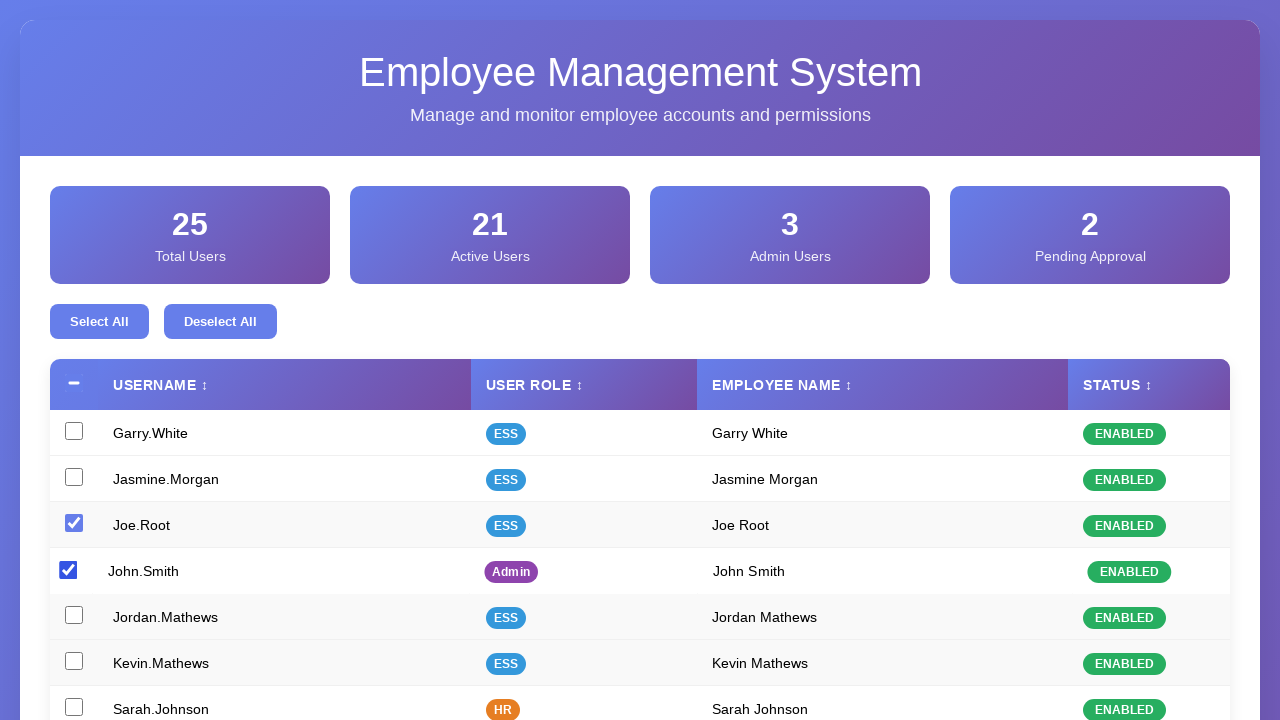